Navigates to Flipkart sustainability page and scrolls to the bottom of the page

Starting URL: https://corporate.flipkart.net/sustainability

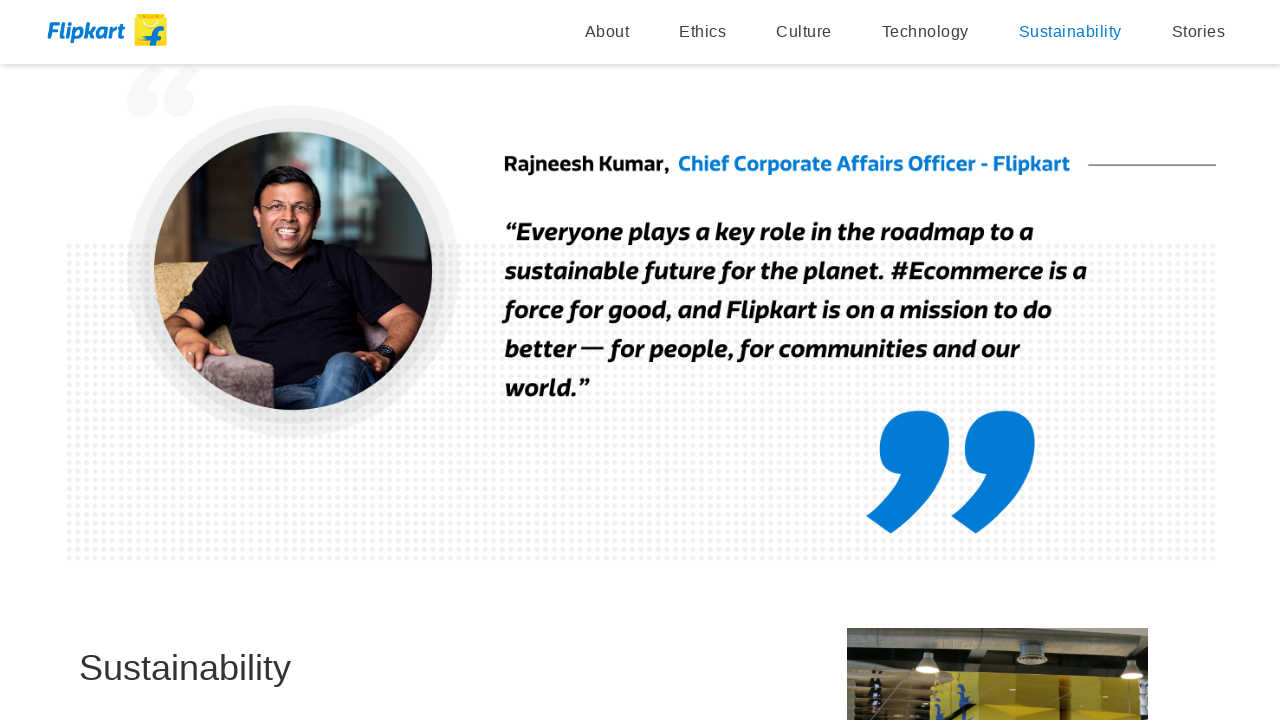

Navigated to Flipkart sustainability page
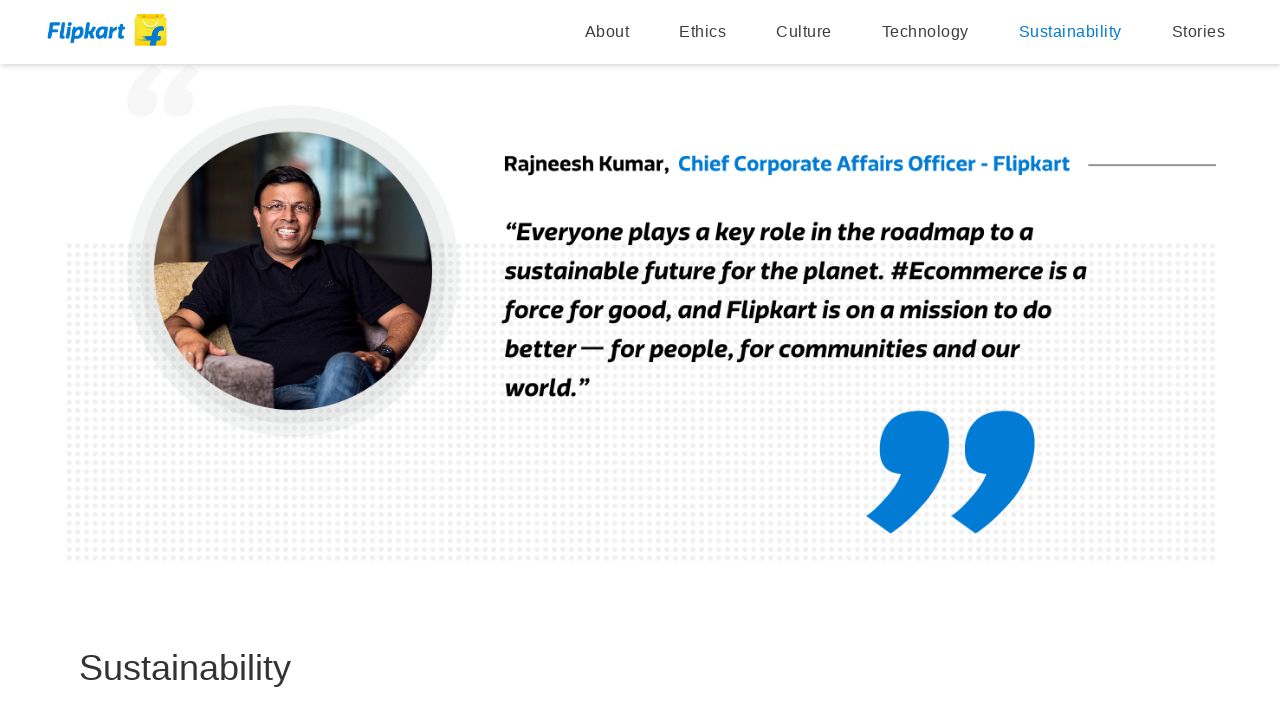

Scrolled page to bottom
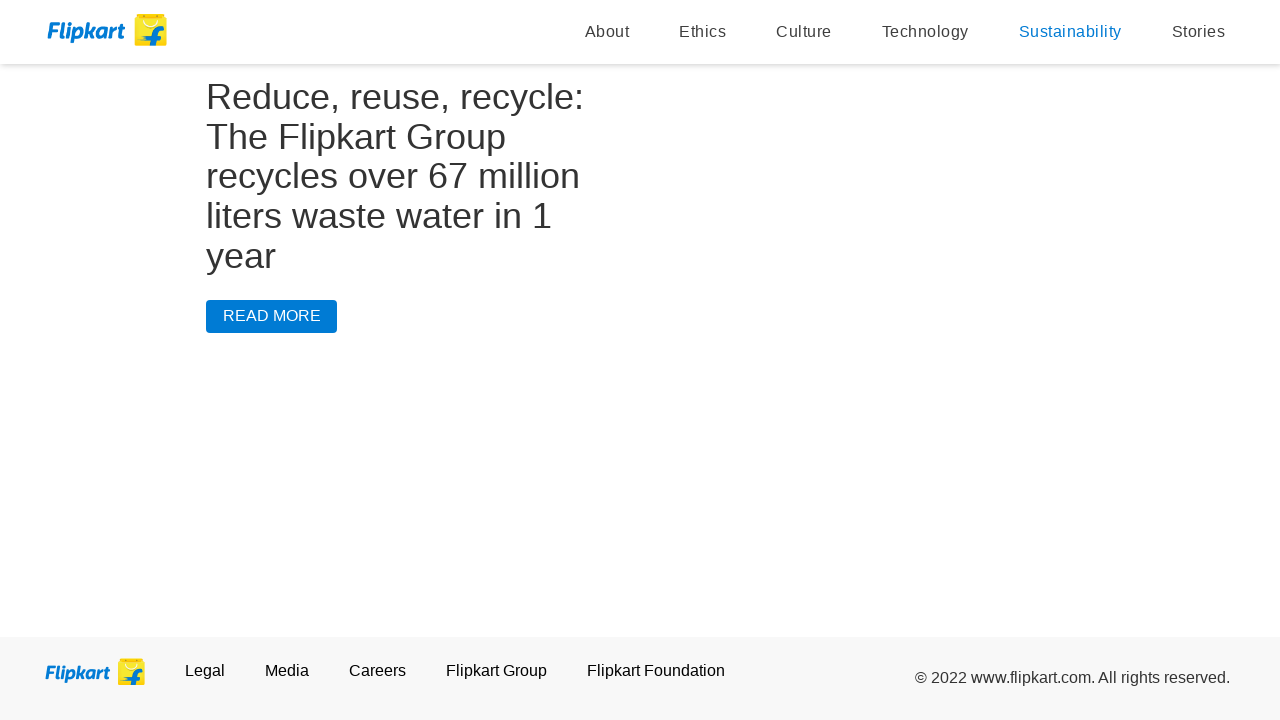

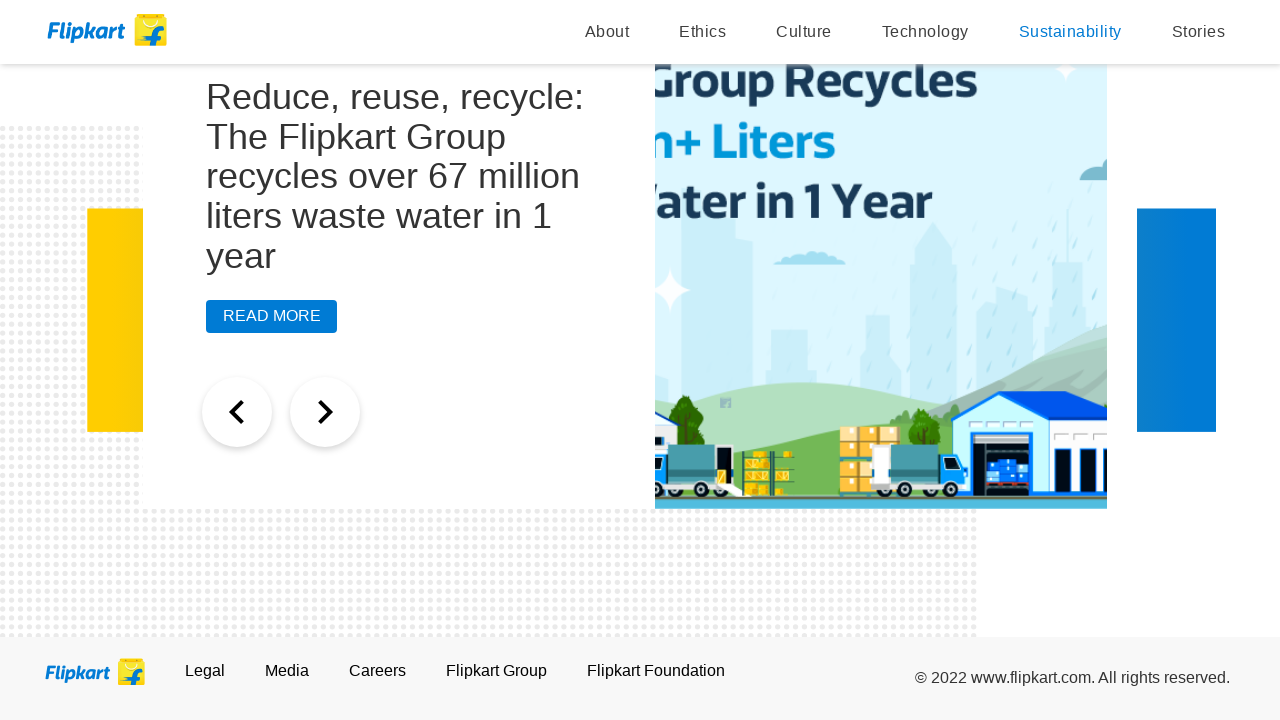